Tests navigation by clicking the 'Get started' link and verifying the Installation heading is visible

Starting URL: https://playwright.dev/

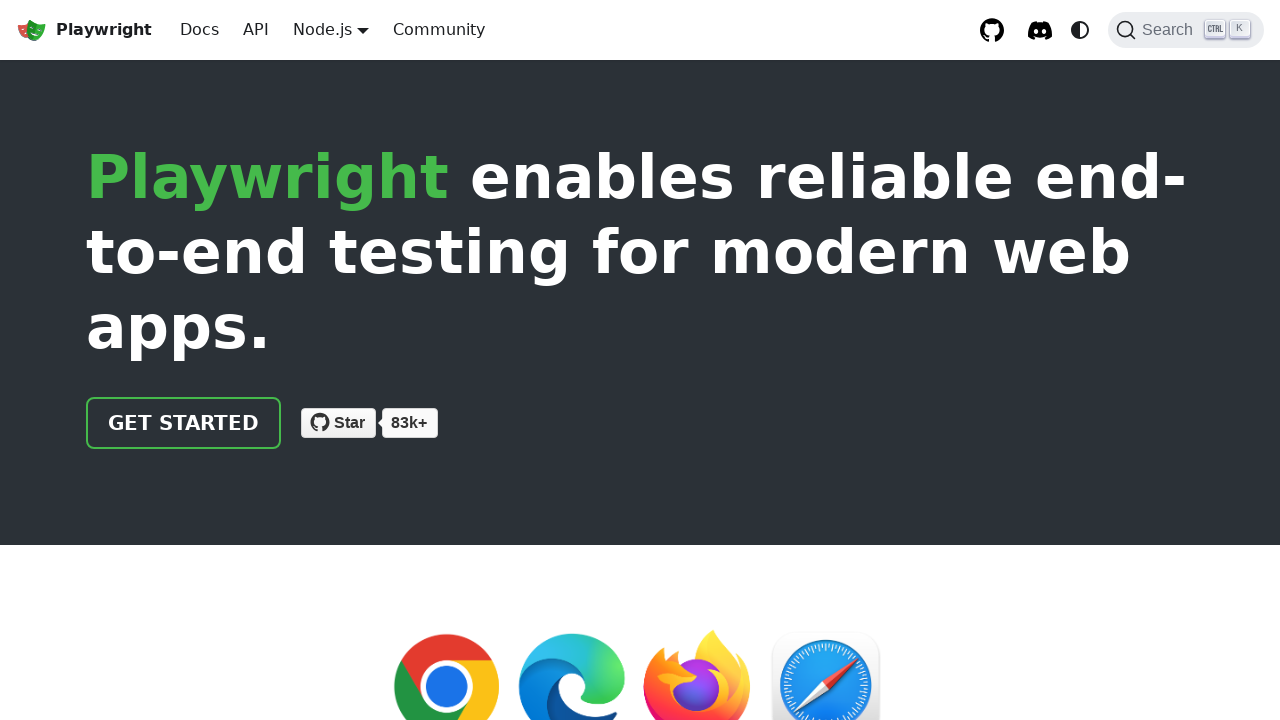

Clicked 'Get started' link at (184, 423) on internal:role=link[name="Get started"i]
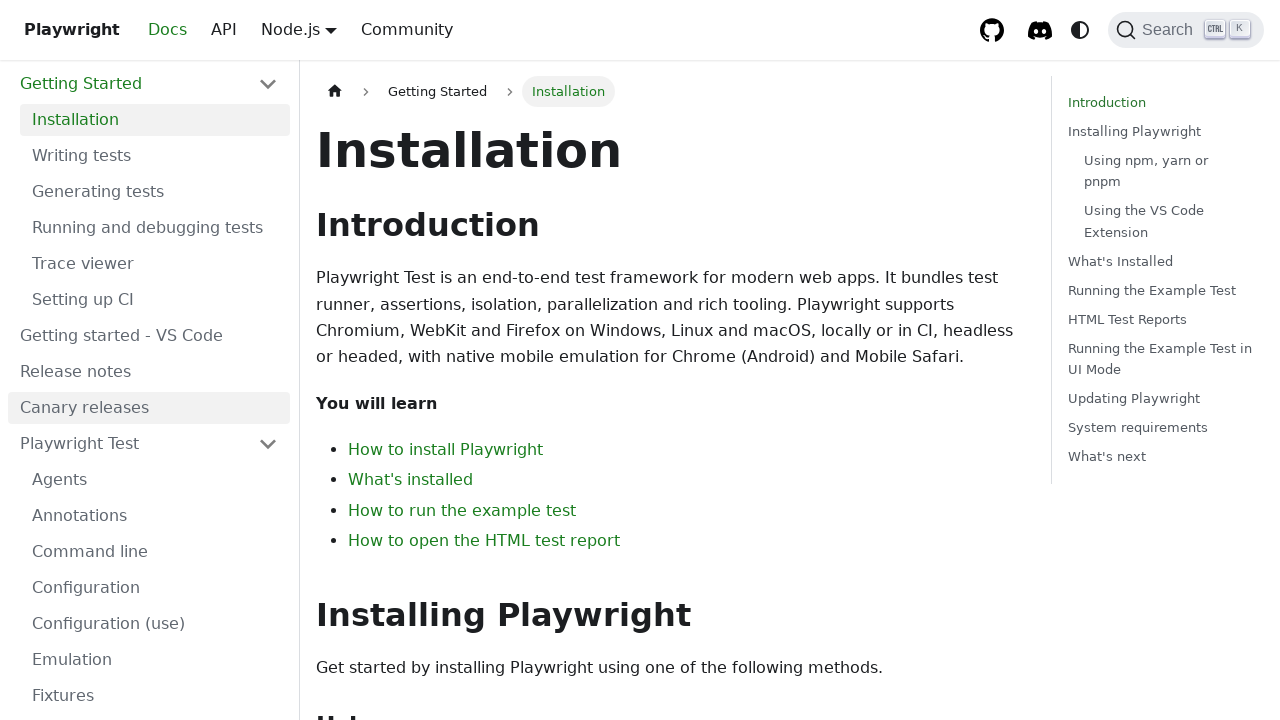

Verified Installation heading is visible
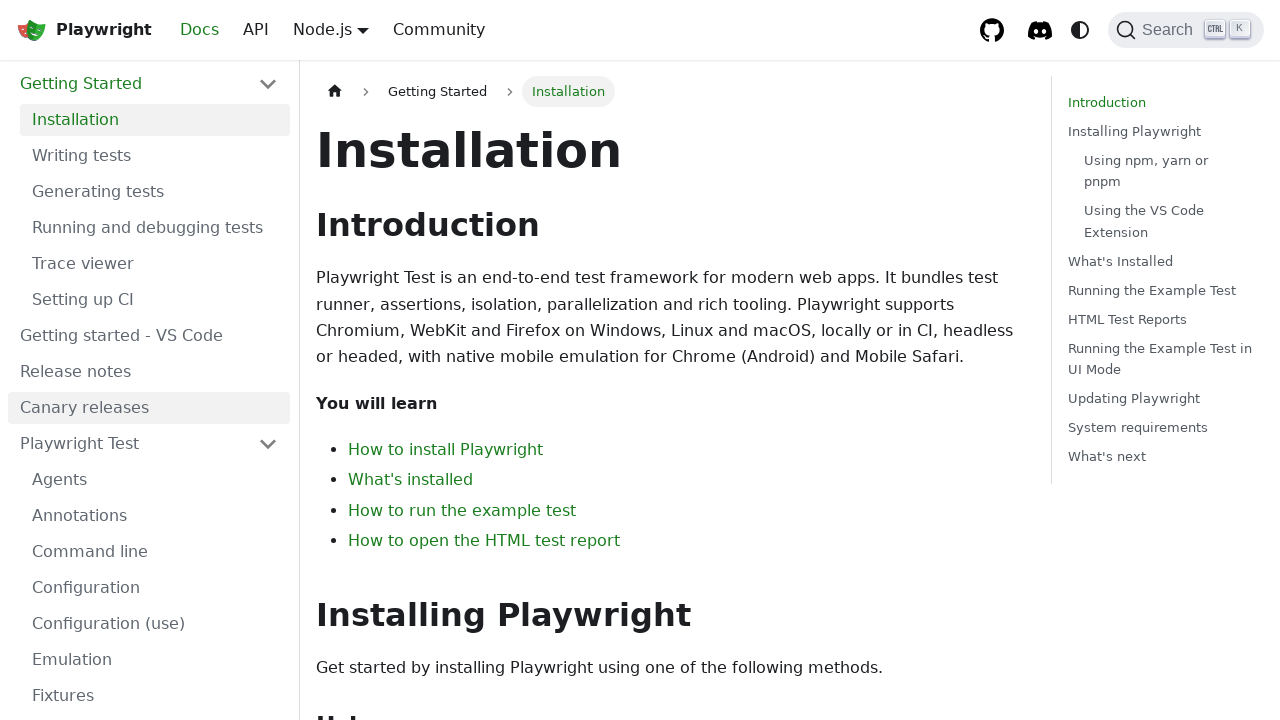

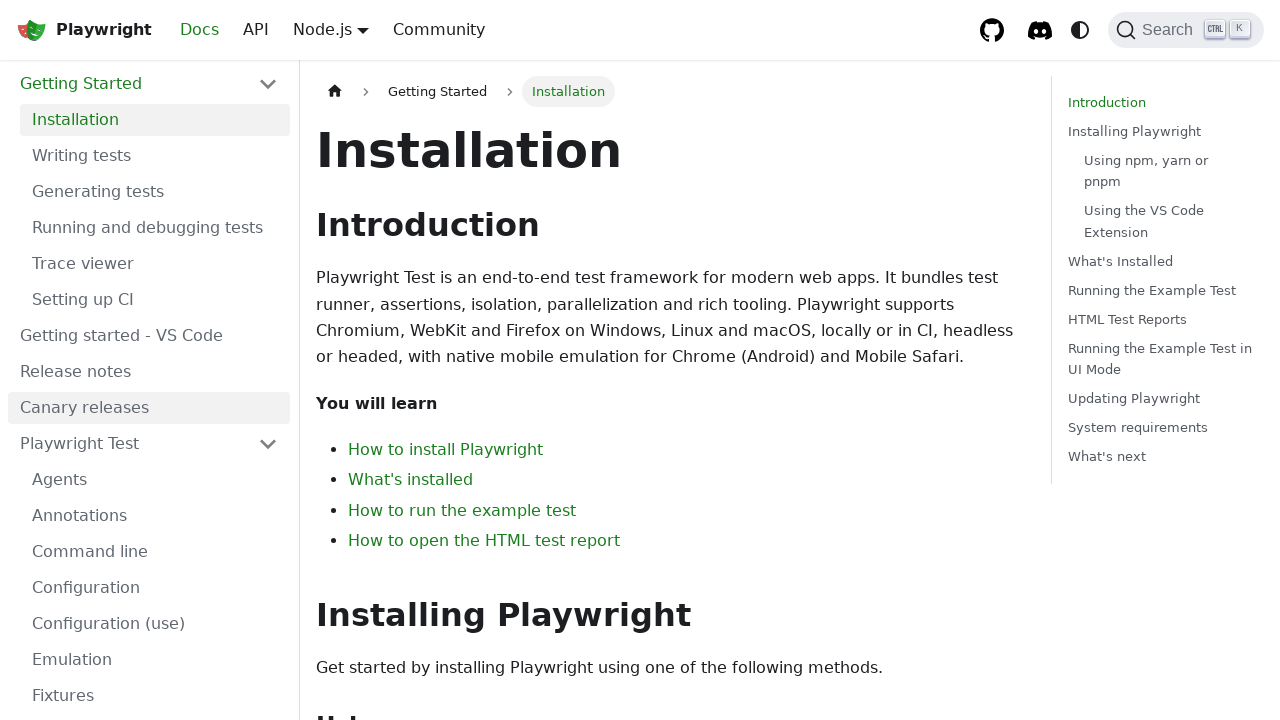